Tests message field by filling name, email, and a very long message to verify max length handling

Starting URL: https://parabank.parasoft.com/parabank/contact.htm

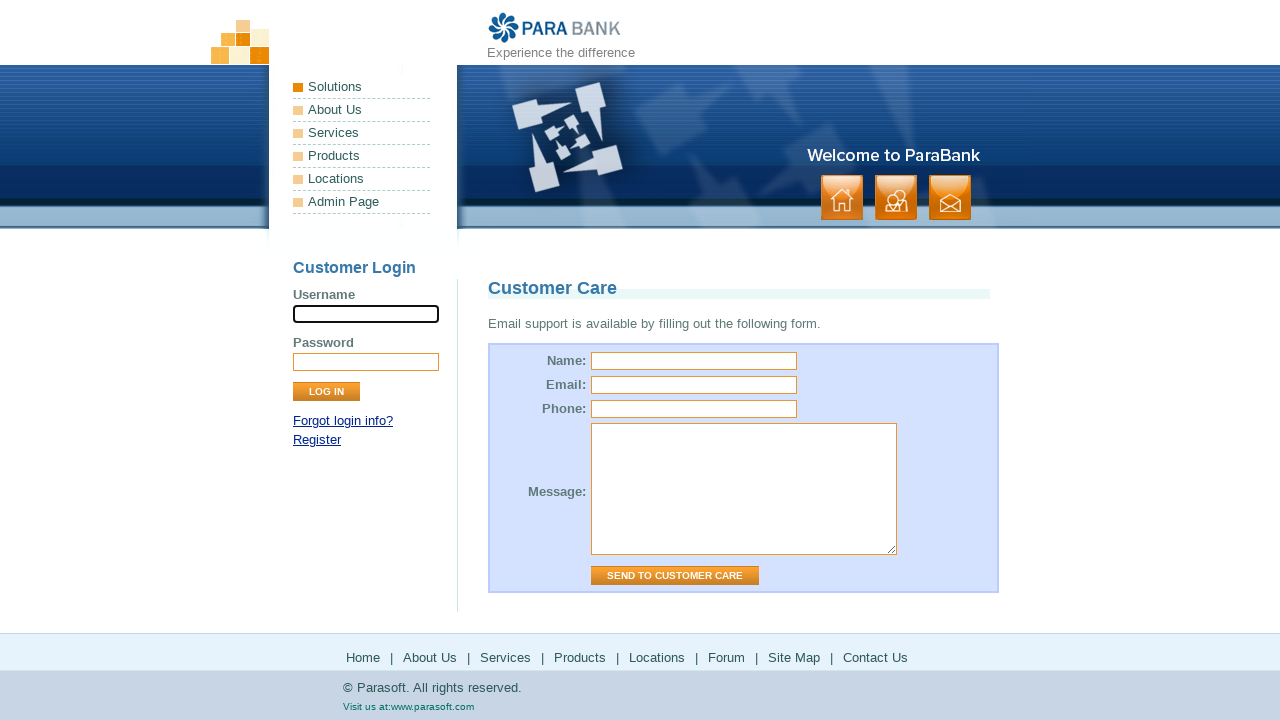

Filled name field with 'Test User' on #name
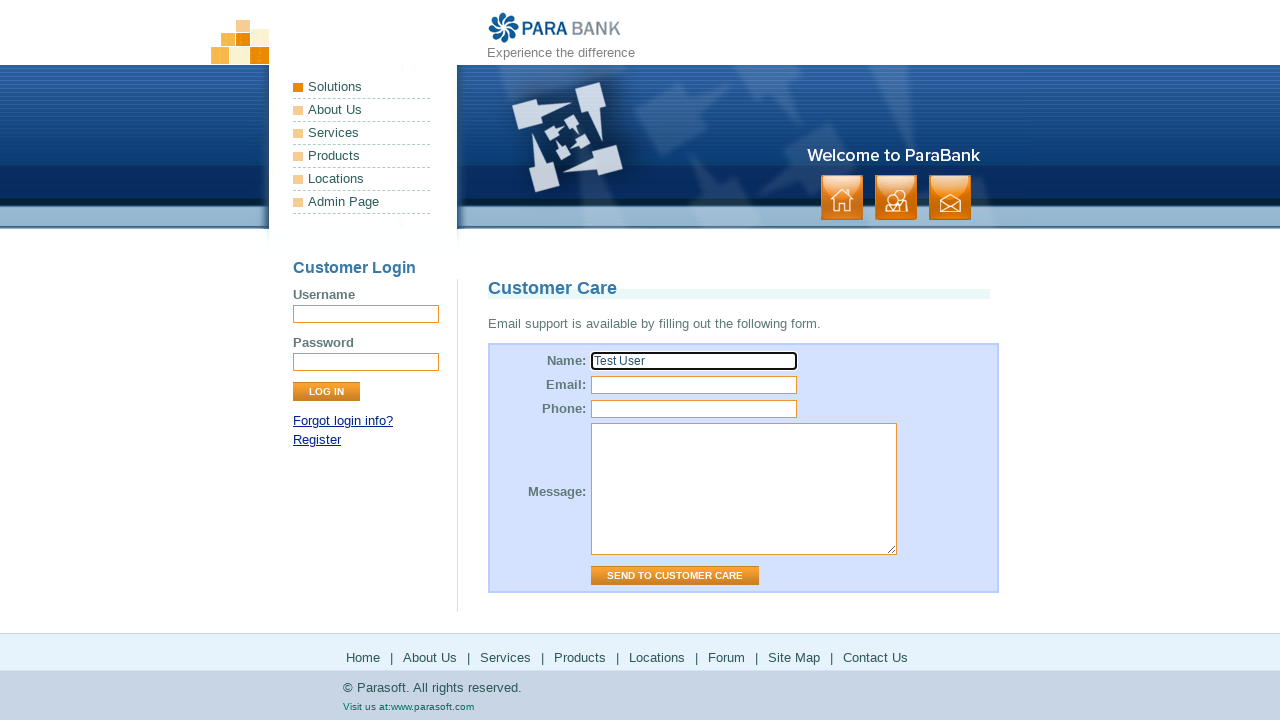

Filled email field with 'test@gmail.com' on #email
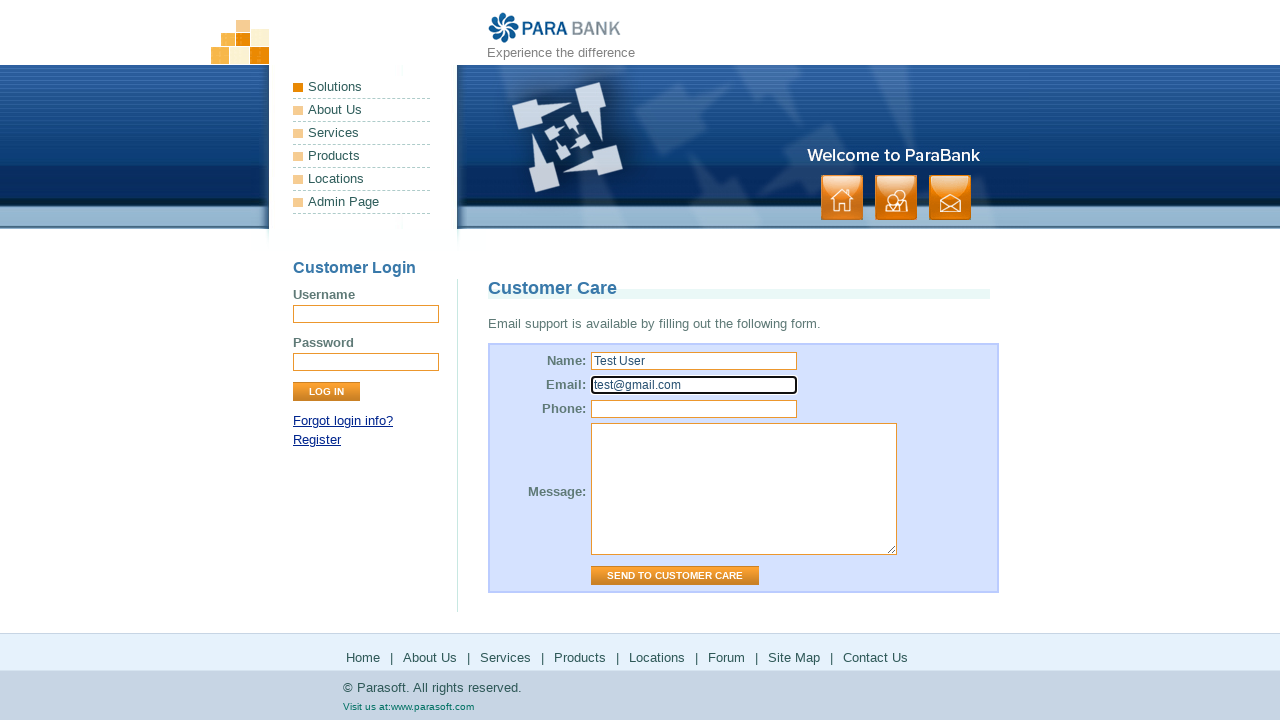

Filled message field with 10001 characters to test max length validation on #message
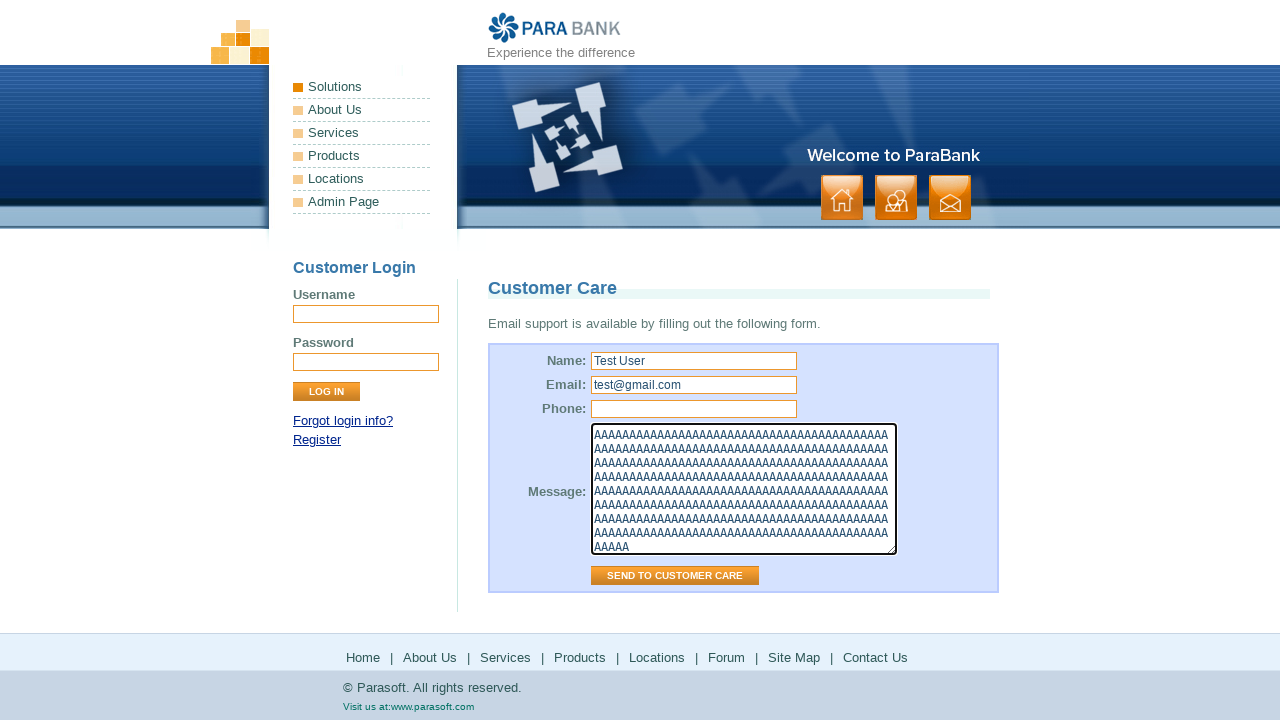

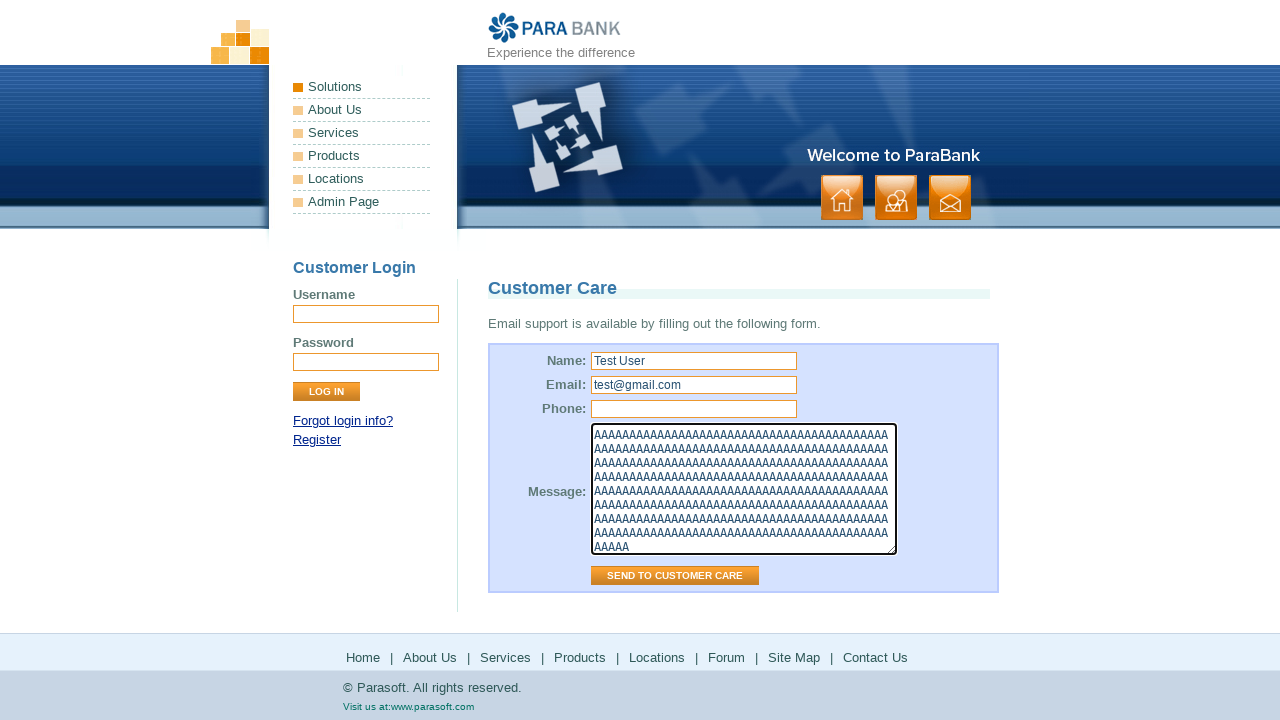